Tests various types of browser alerts including simple alerts, timer alerts, confirmation dialogs, and prompt dialogs

Starting URL: https://demoqa.com/alerts

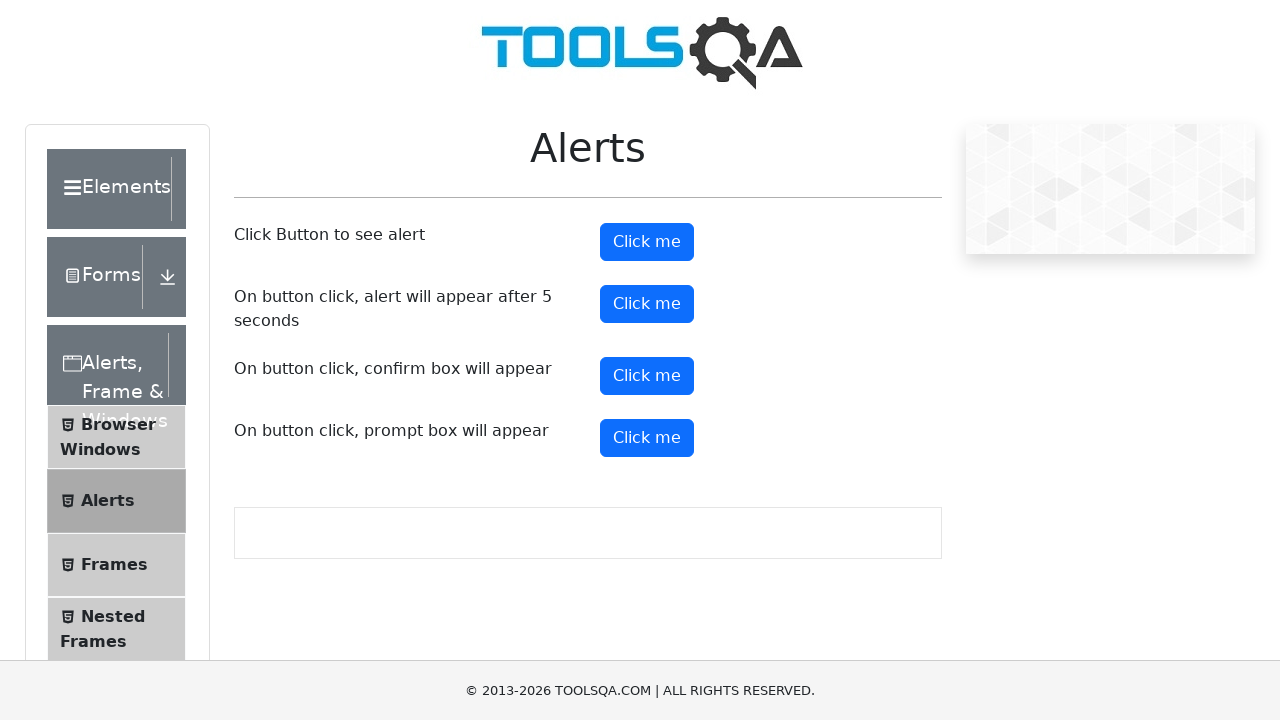

Set up dialog handler to accept all dialogs
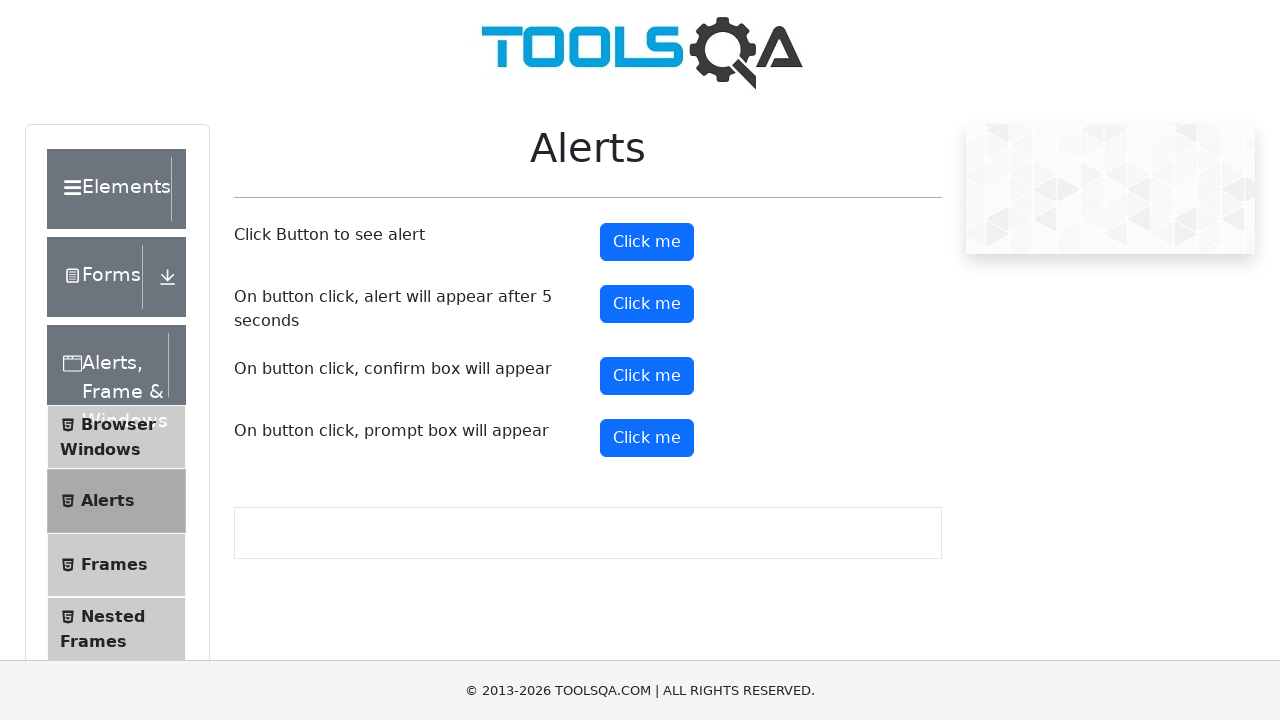

Clicked alert button to trigger simple alert at (647, 242) on #alertButton
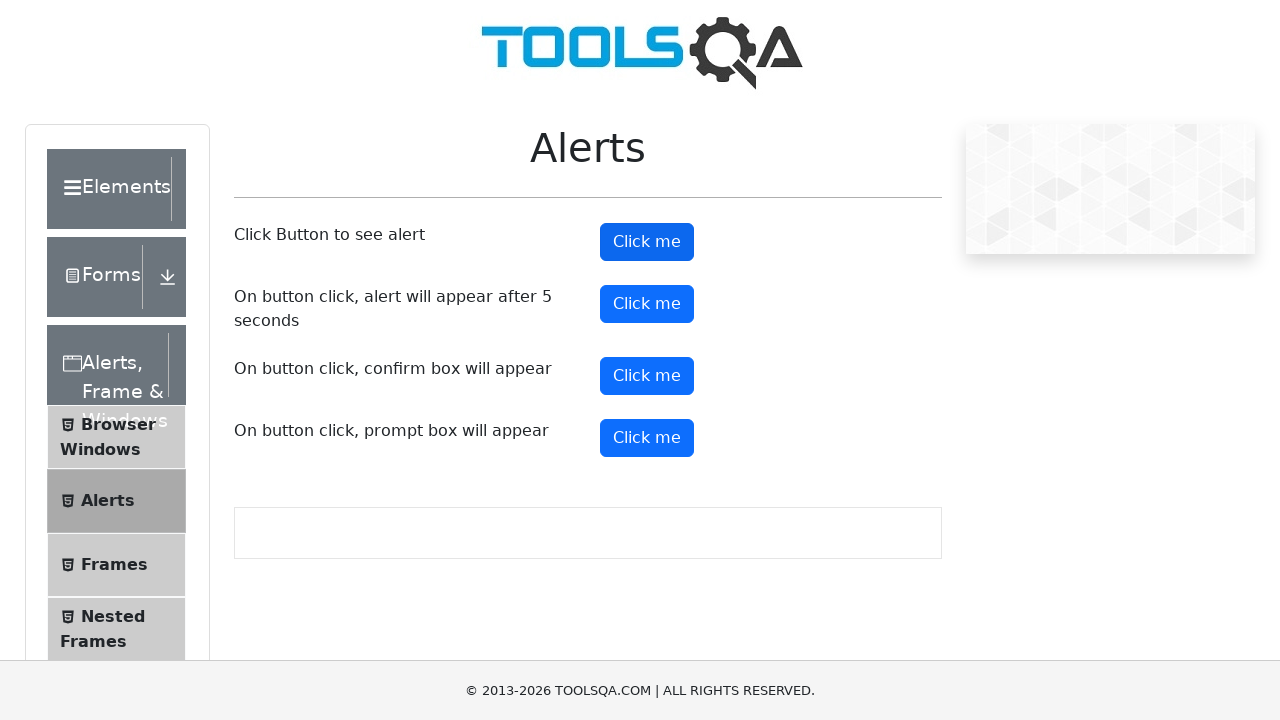

Clicked timer alert button to trigger delayed alert at (647, 304) on #timerAlertButton
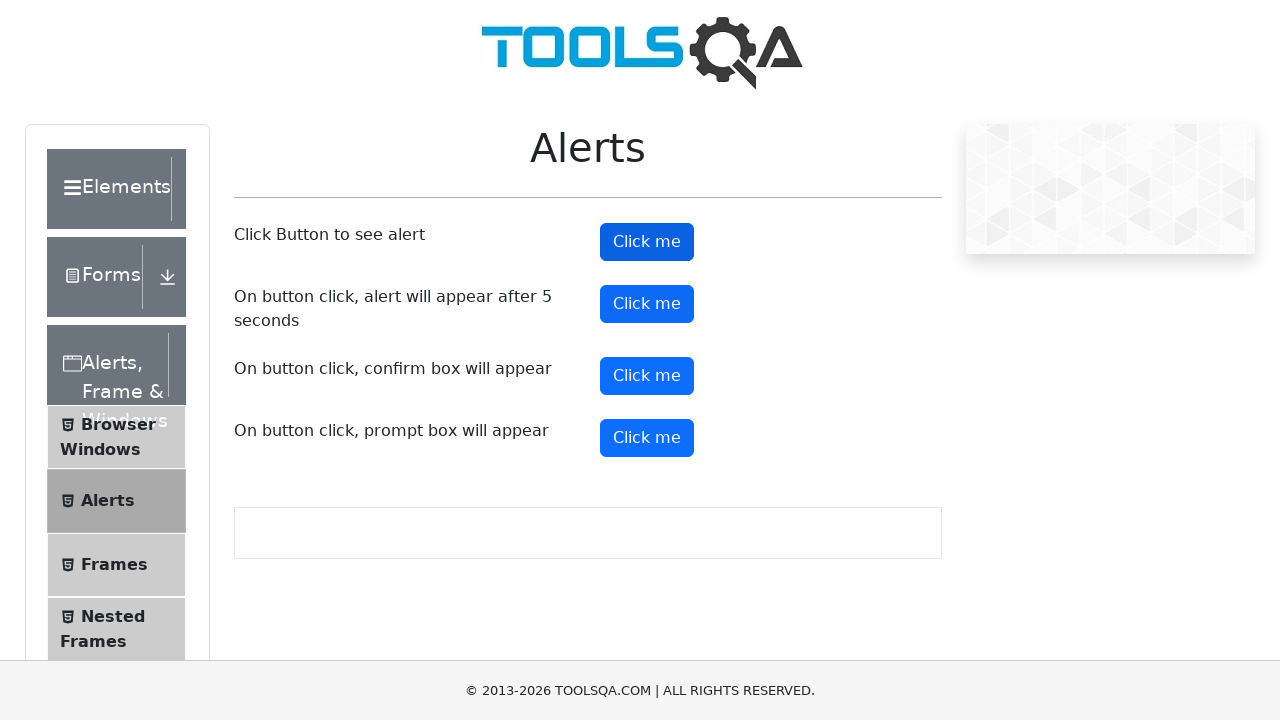

Set up dialog handler to dismiss next dialog
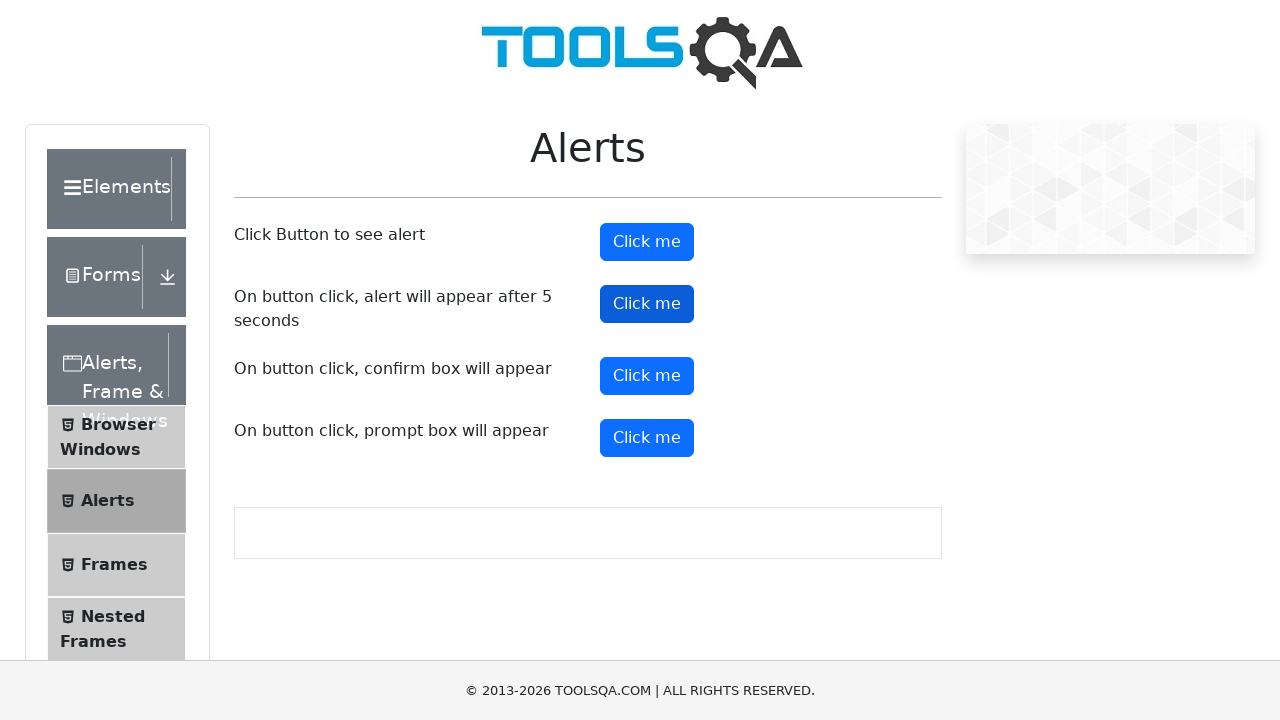

Clicked confirm button to trigger confirmation dialog at (647, 376) on #confirmButton
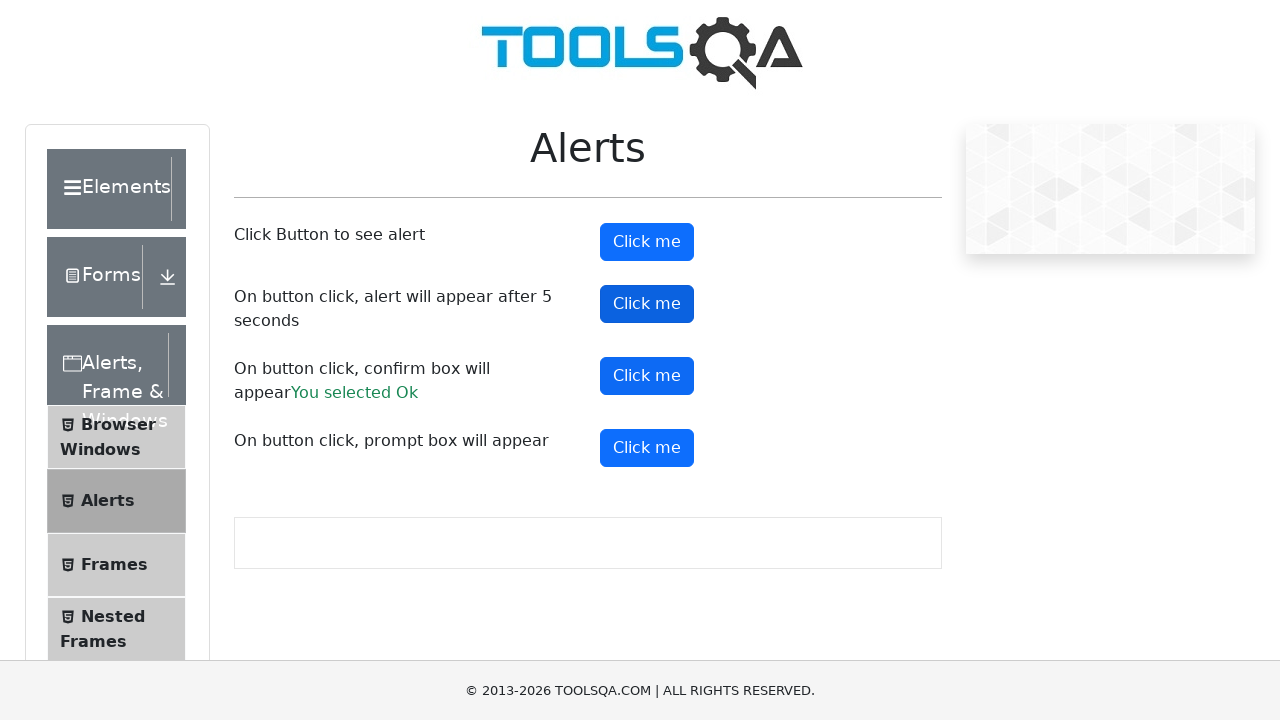

Set up dialog handler to accept prompt with 'Ankita' as input
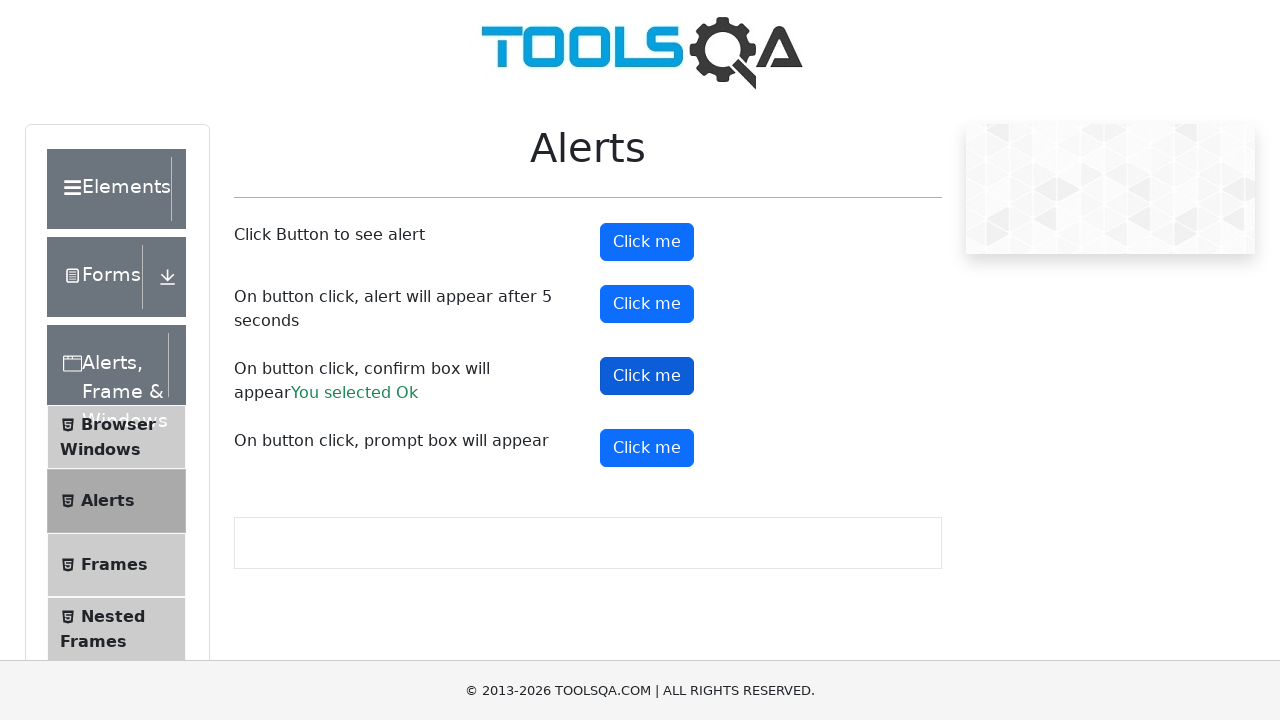

Clicked prompt button to trigger prompt dialog at (647, 448) on #promtButton
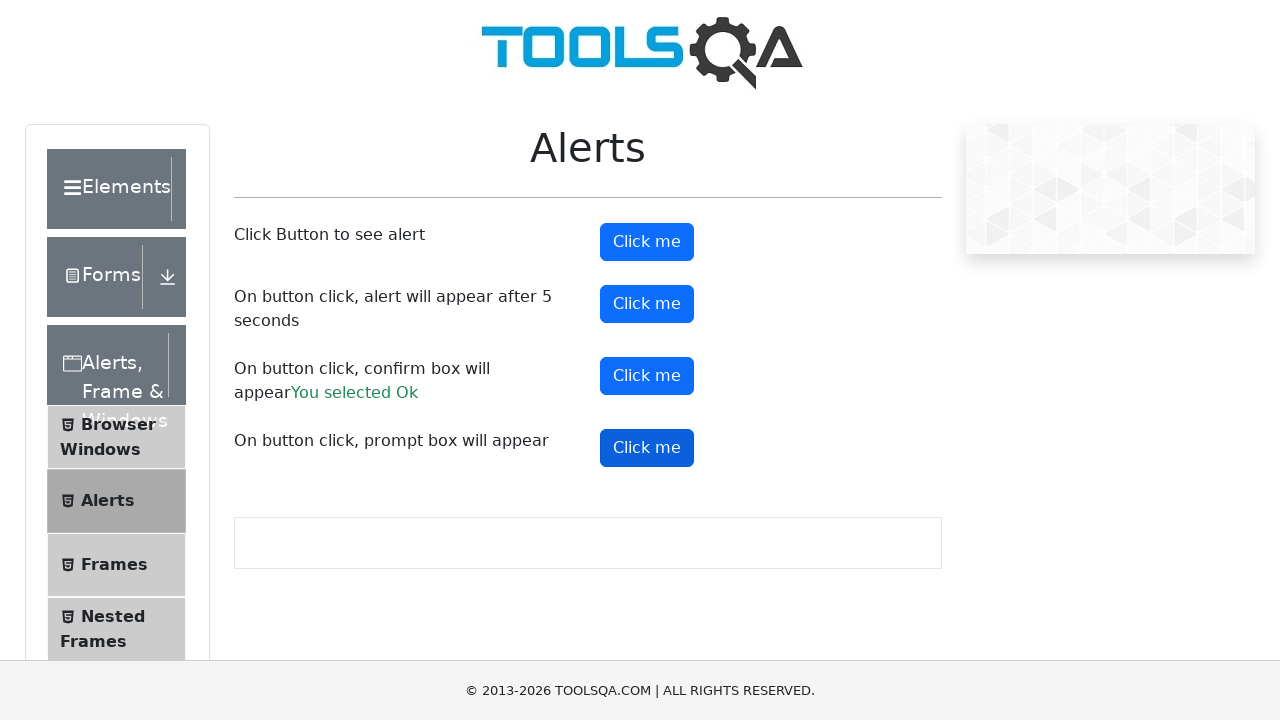

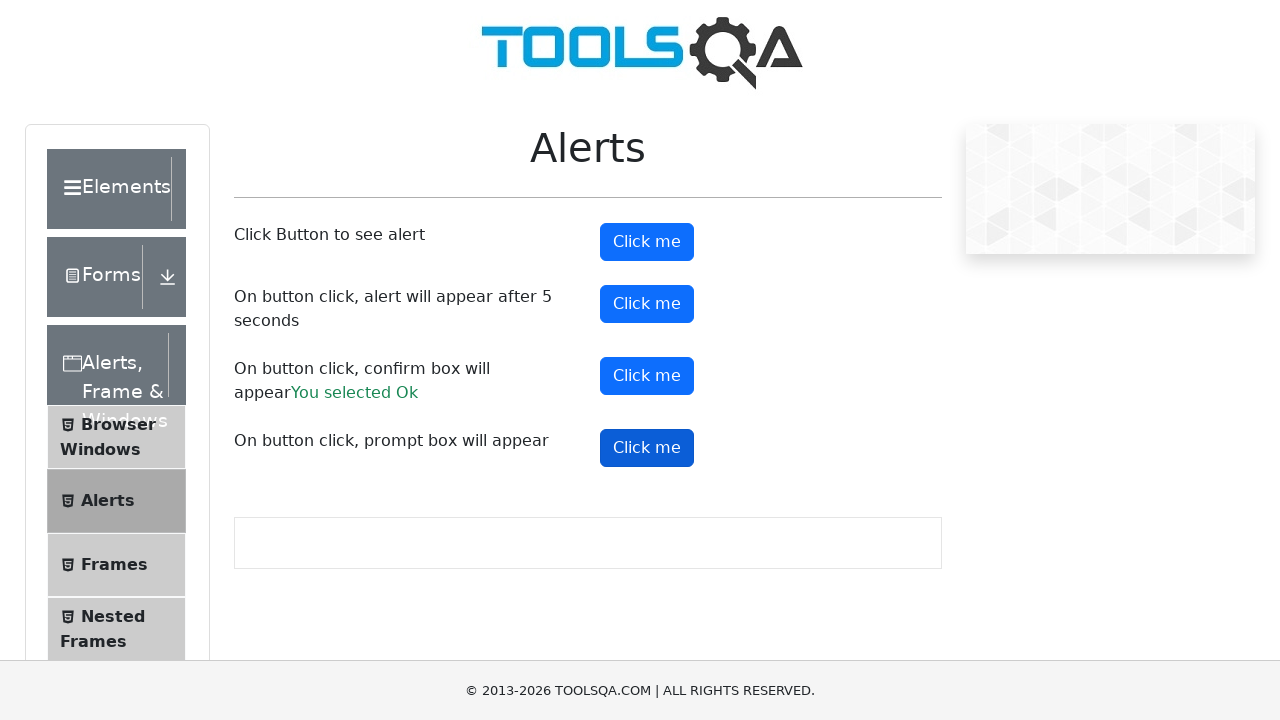